Navigates to the OrangeHRM demo login page and maximizes the browser window to verify the page loads successfully.

Starting URL: https://opensource-demo.orangehrmlive.com/web/index.php/auth/login

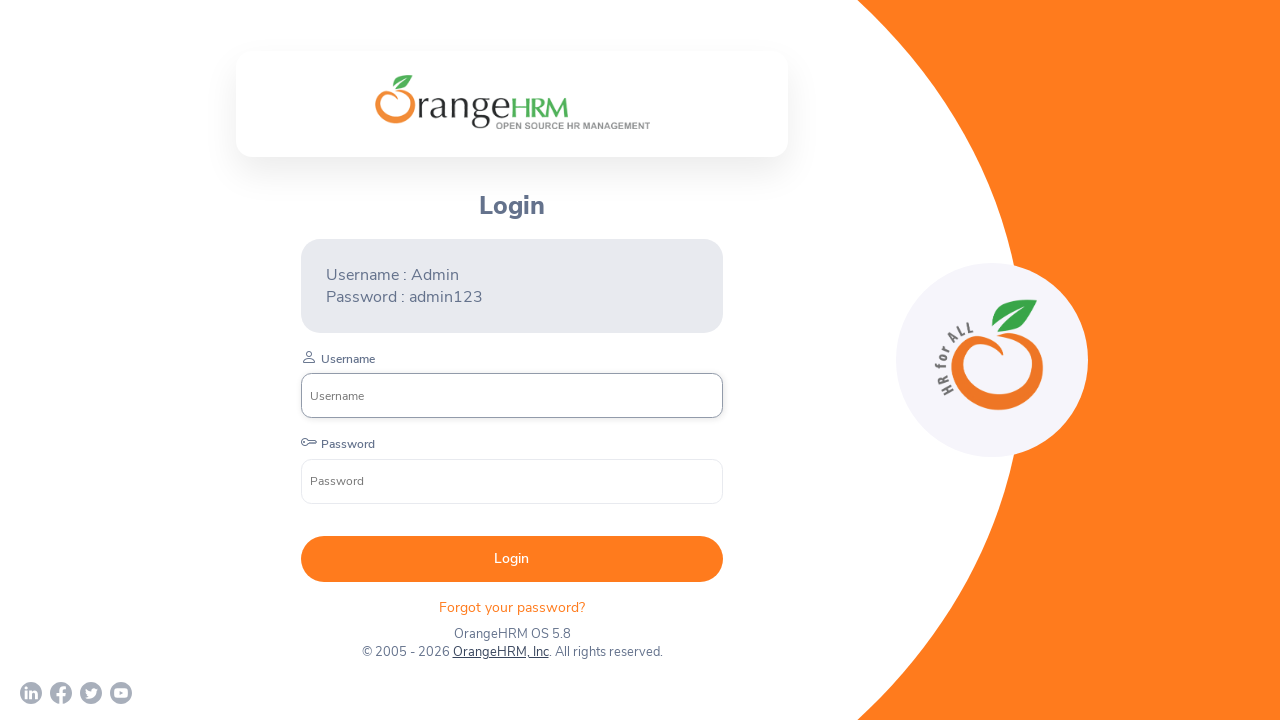

Set viewport to 1920x1080
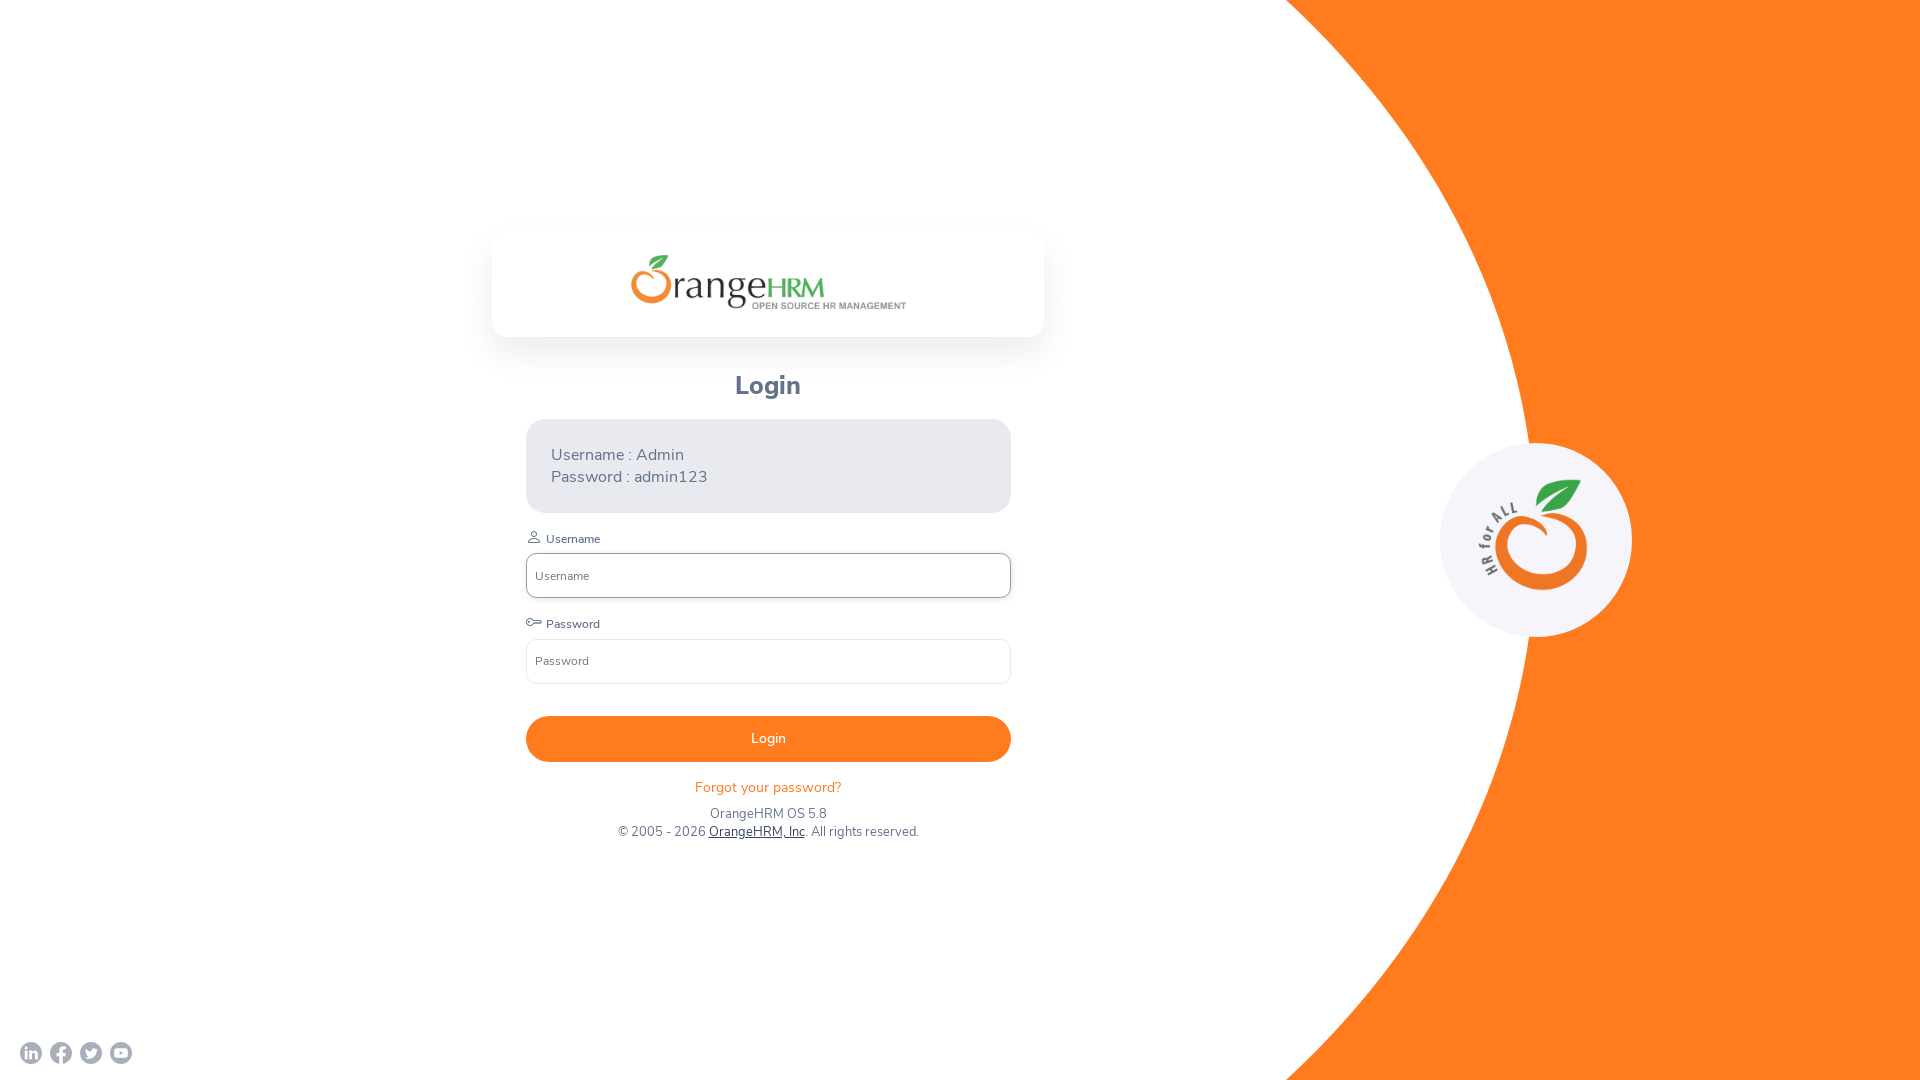

Waited for page DOM to load
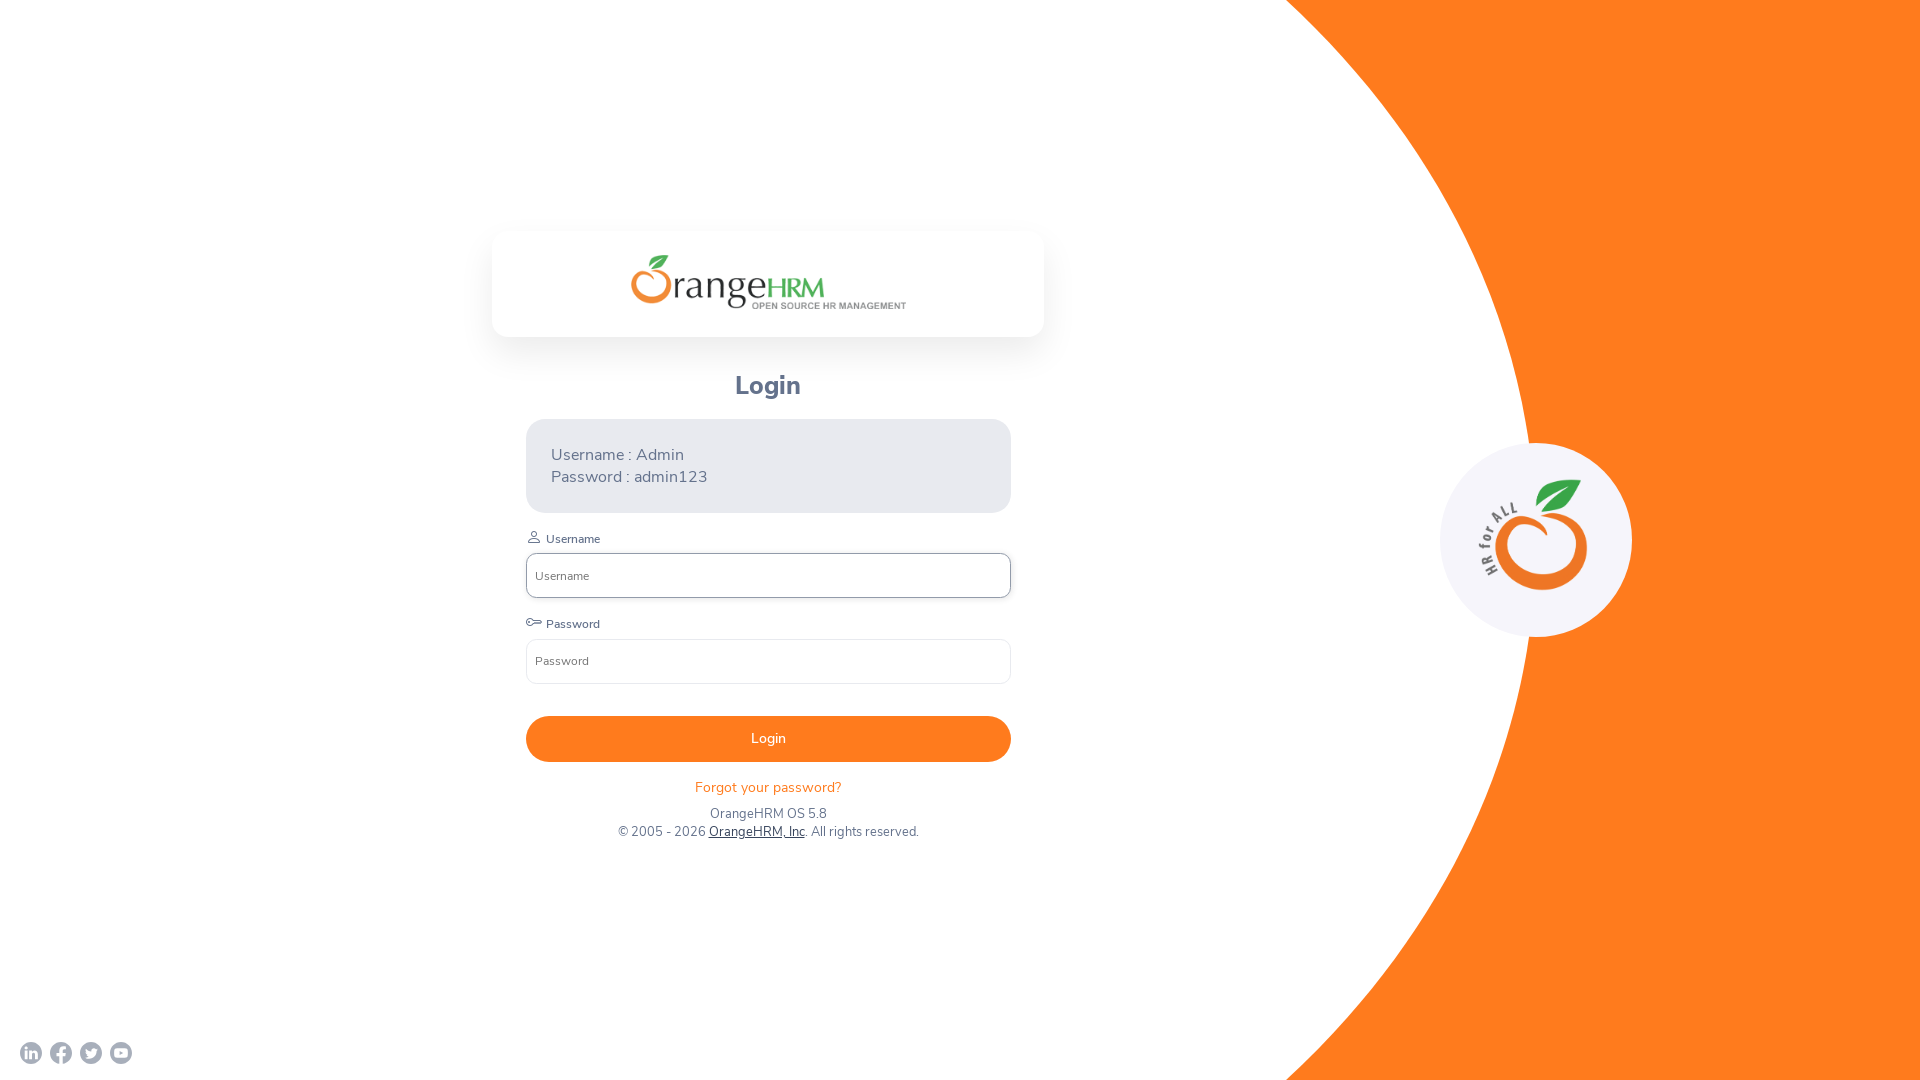

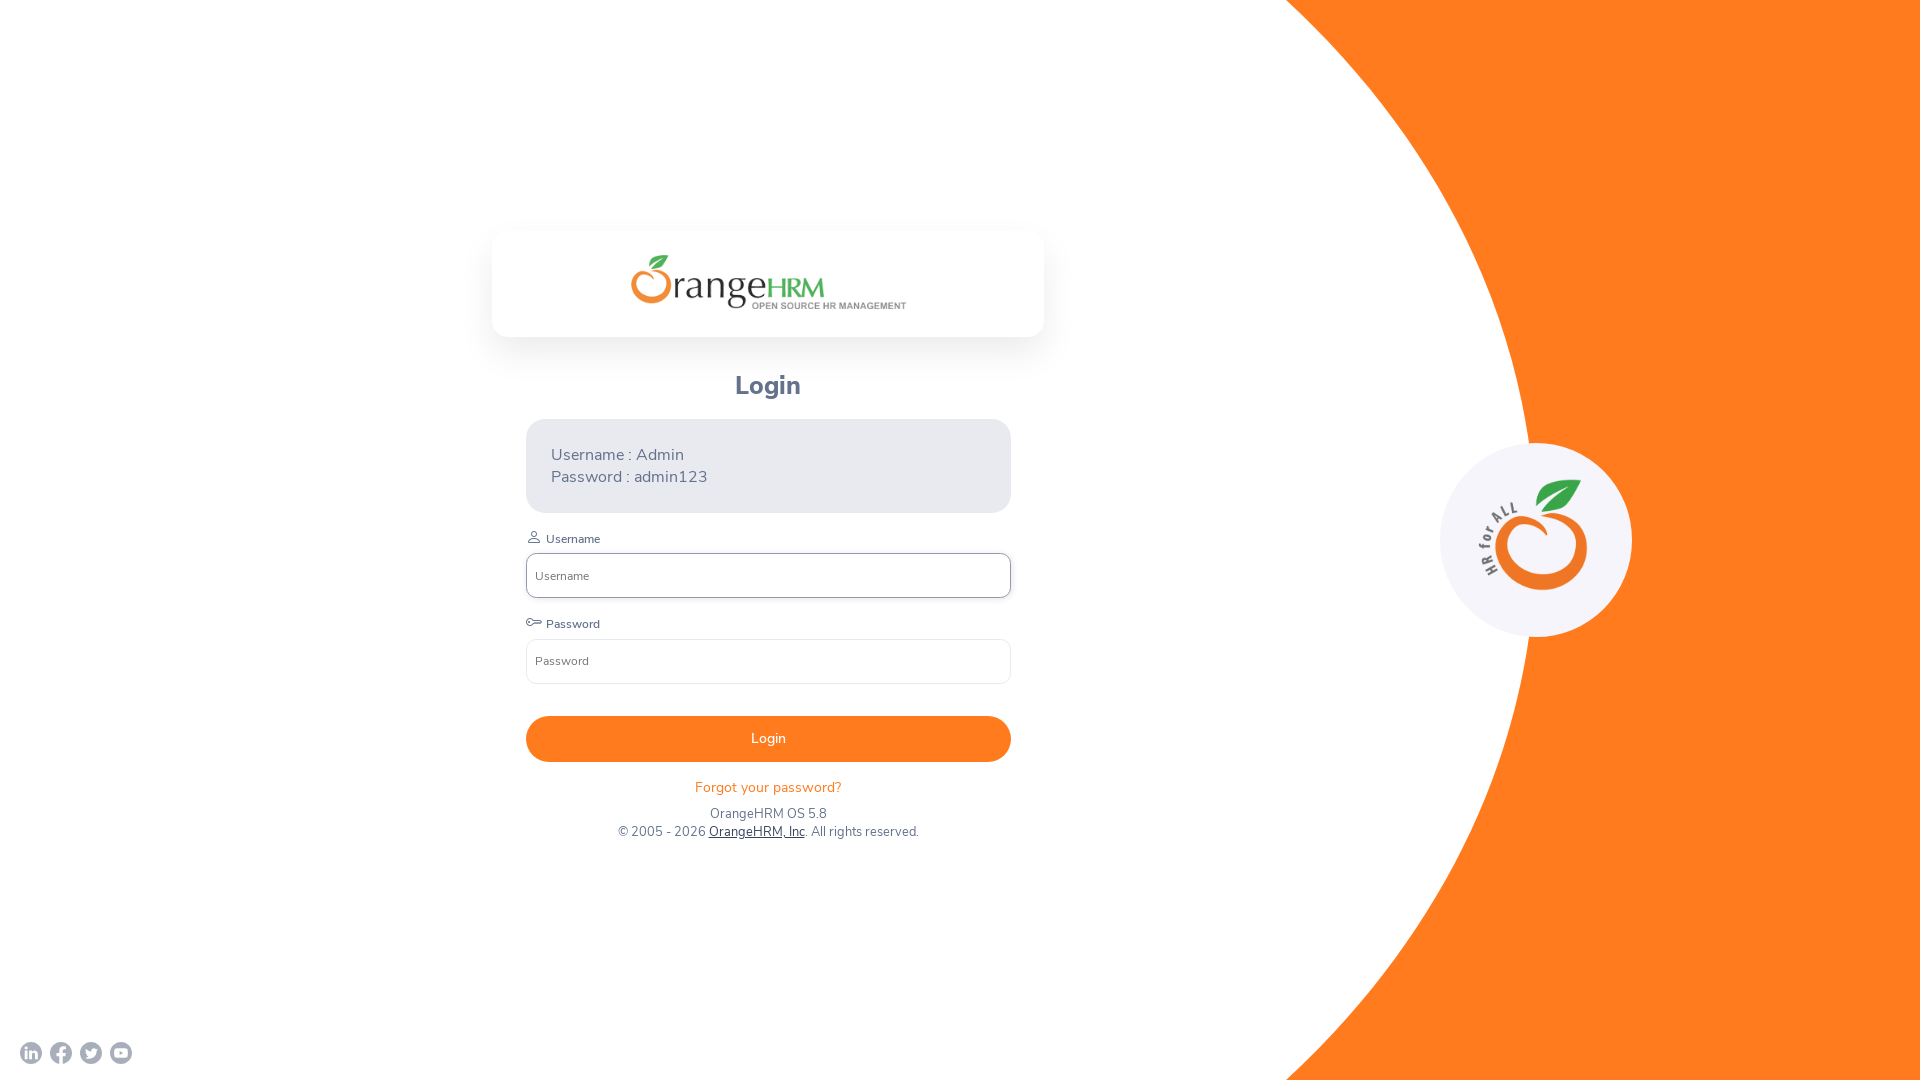